Tests multi-tab browser functionality by opening a new tab, navigating to a second website, extracting course name text, and then switching back to the original tab to fill a form field with the extracted text.

Starting URL: https://rahulshettyacademy.com/angularpractice/

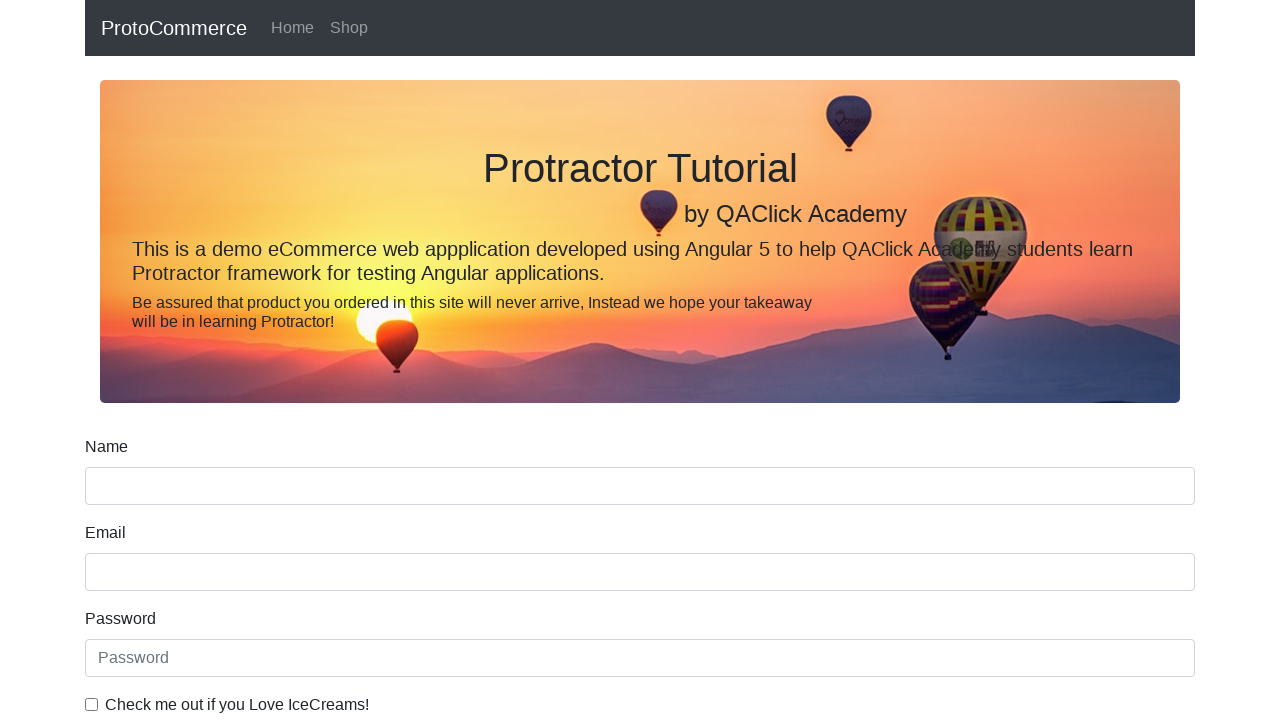

Opened a new browser tab
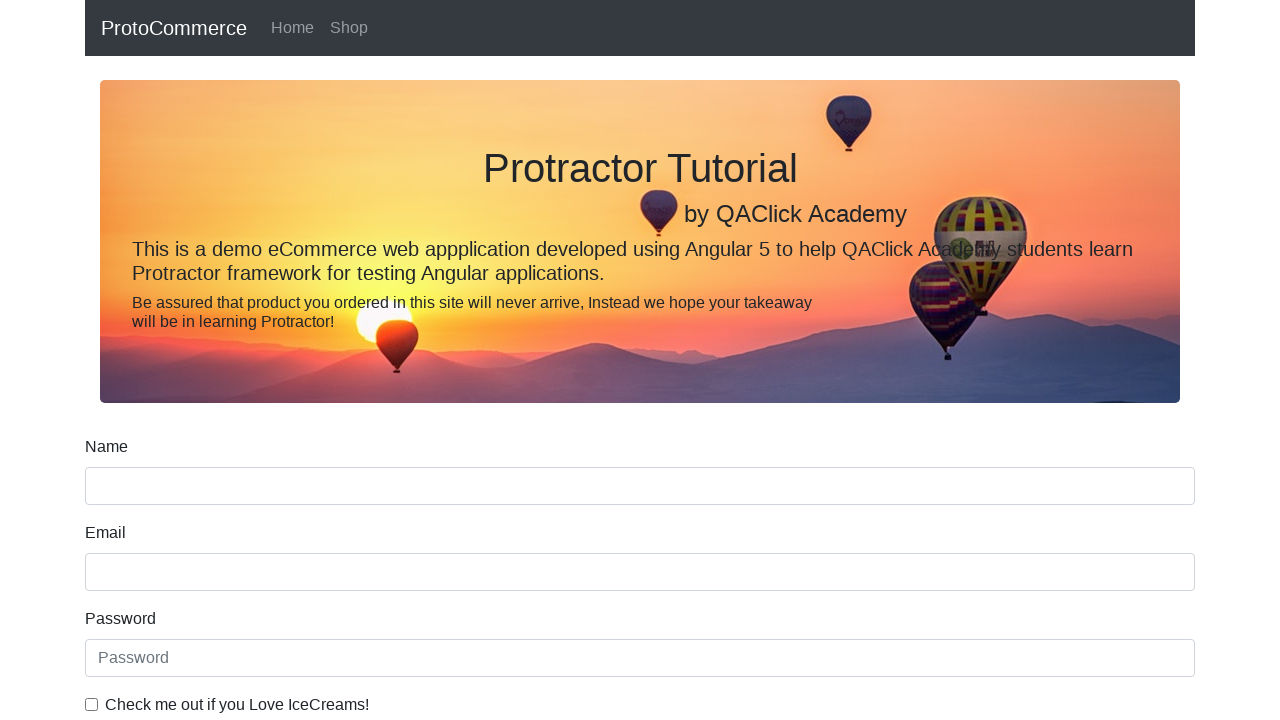

Navigated new tab to https://rahulshettyacademy.com
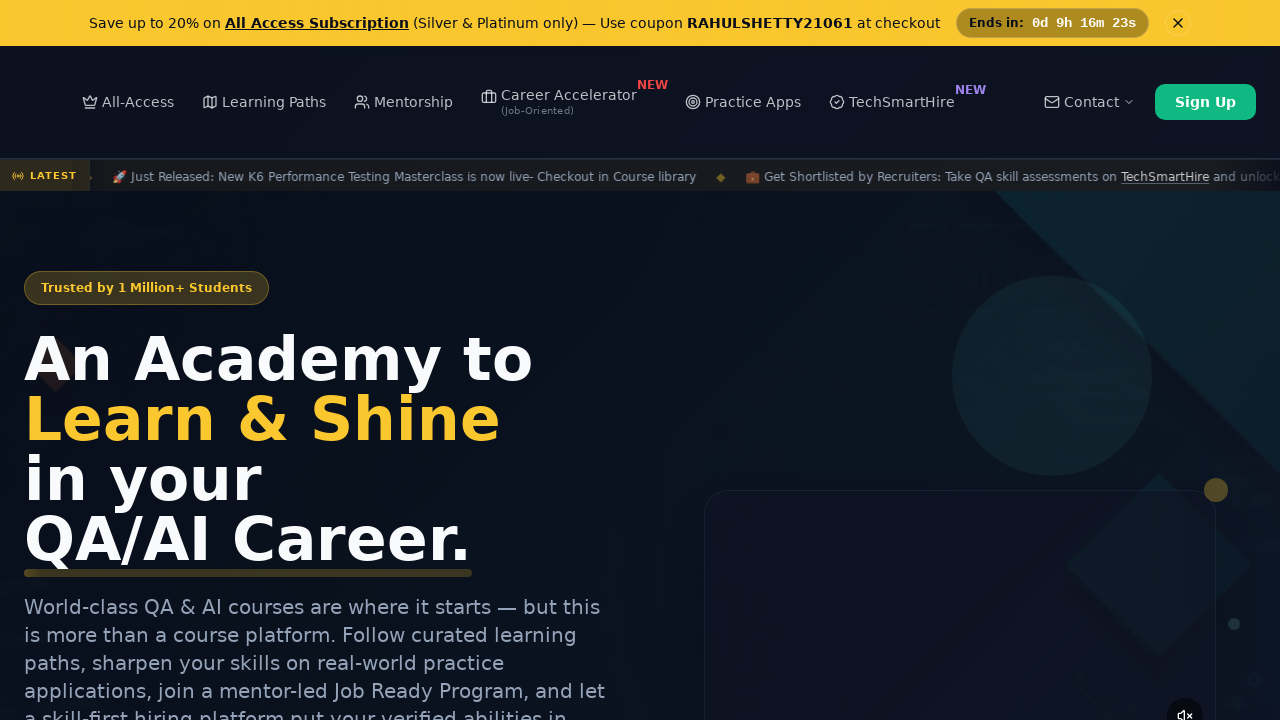

Course links loaded on the second website
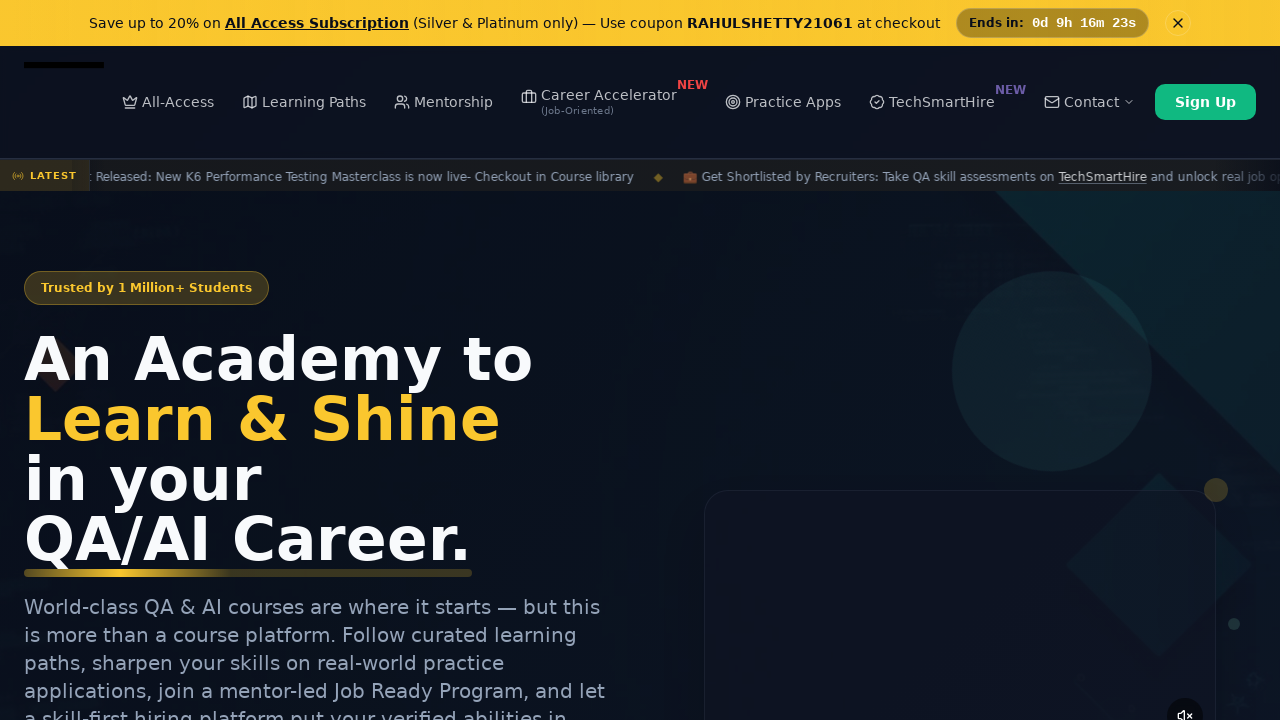

Located all course link elements
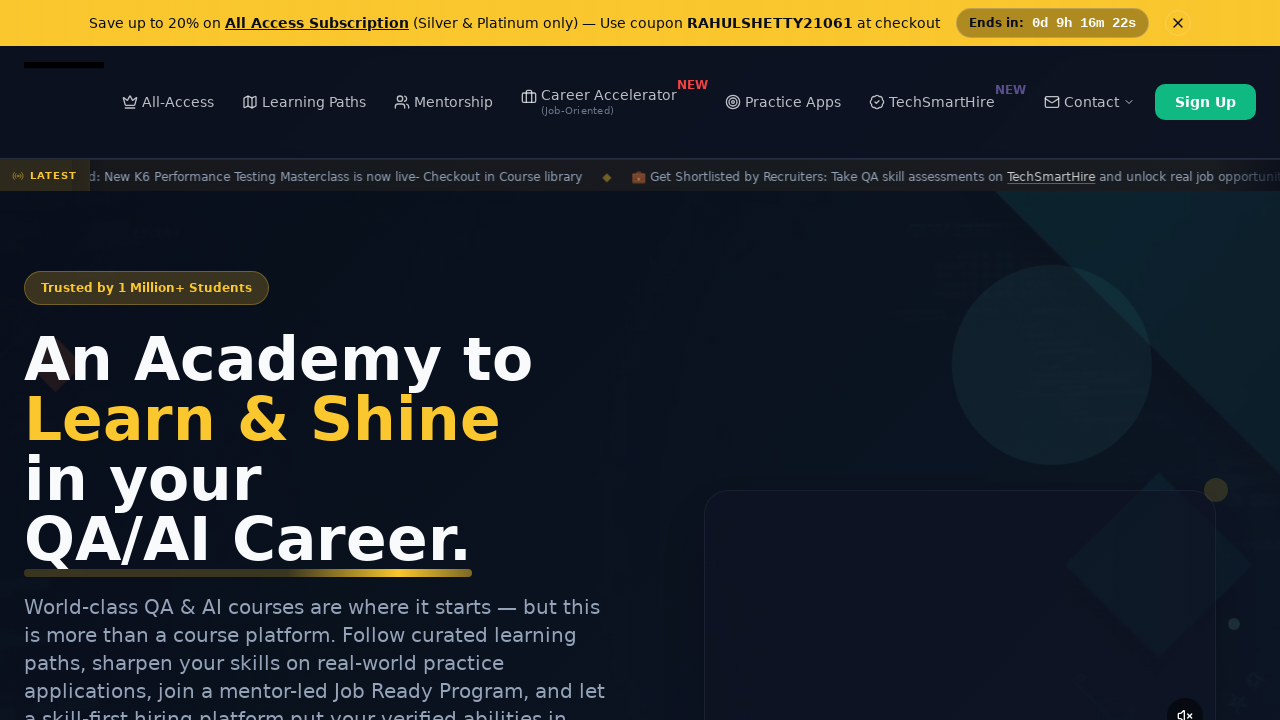

Extracted course name text: 'Playwright Testing'
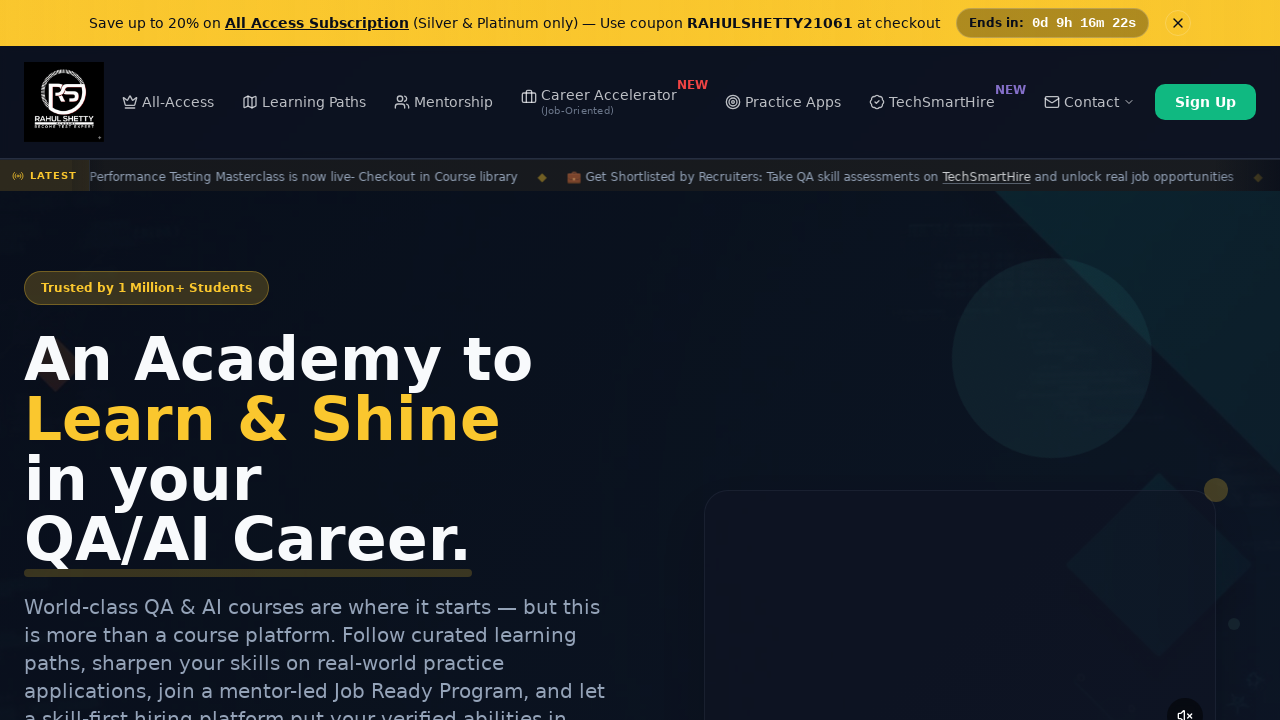

Switched back to original tab
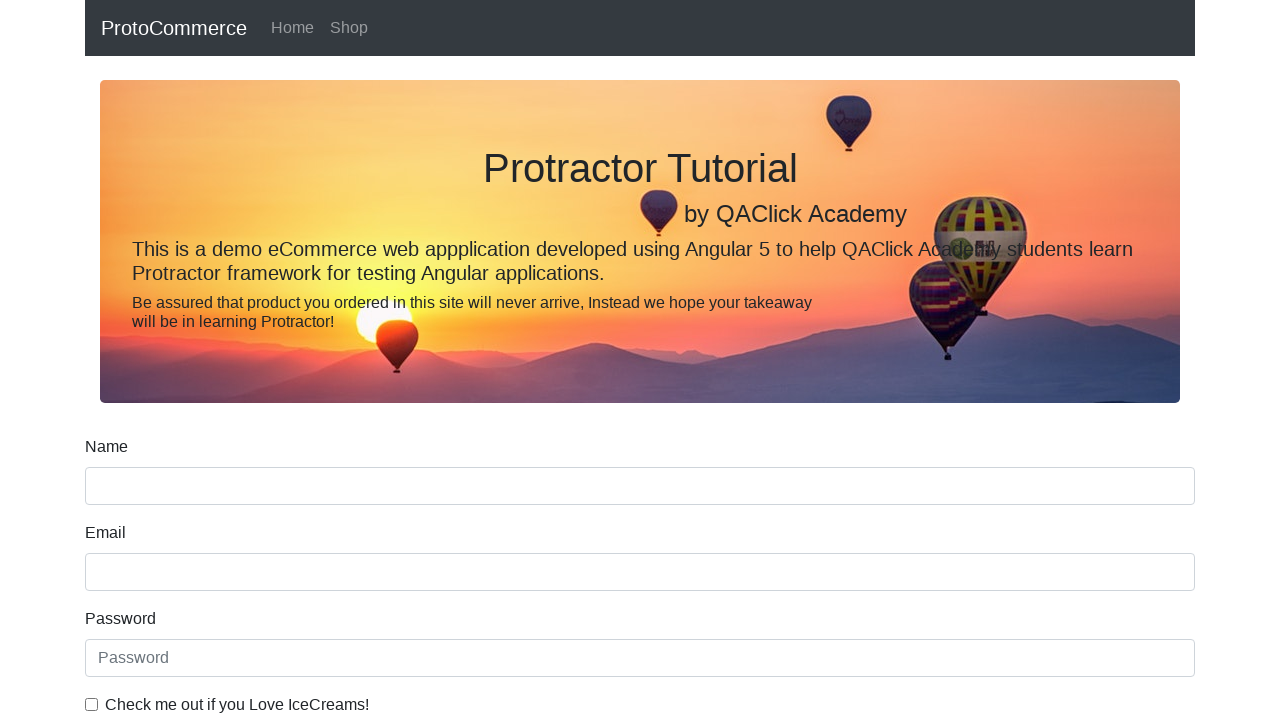

Filled name field with extracted course name: 'Playwright Testing' on input[name='name']
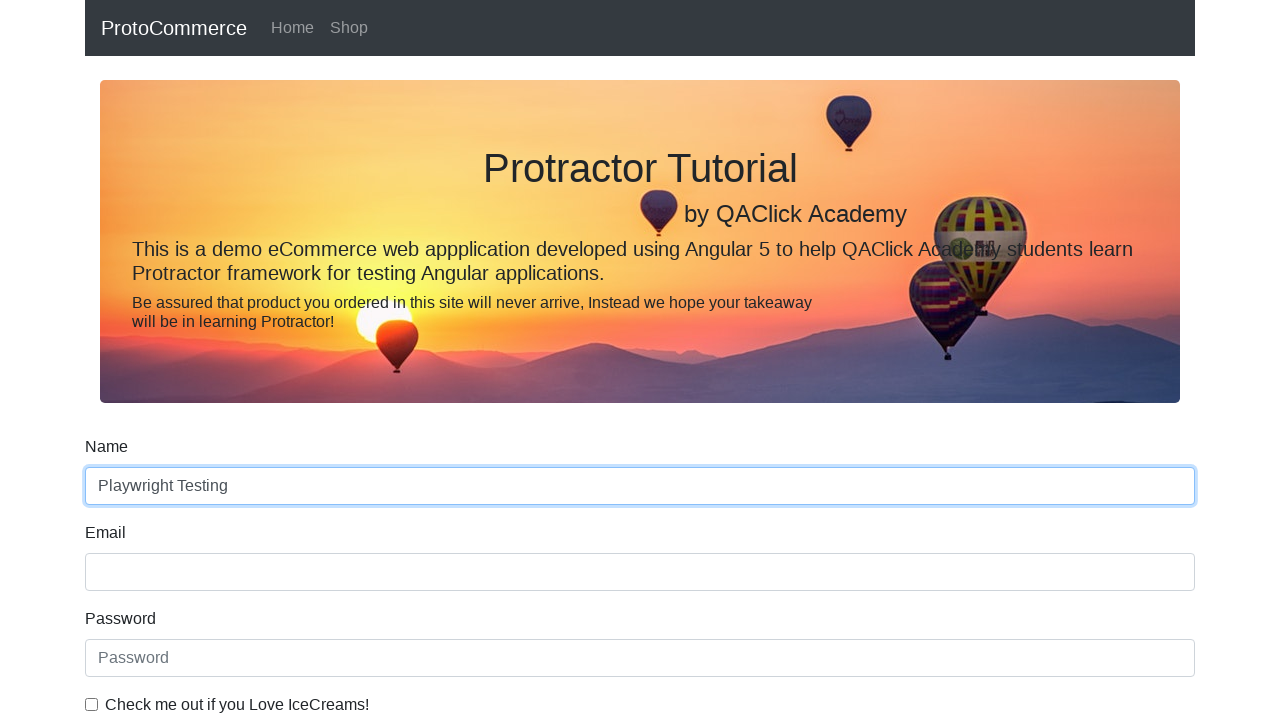

Closed the second tab
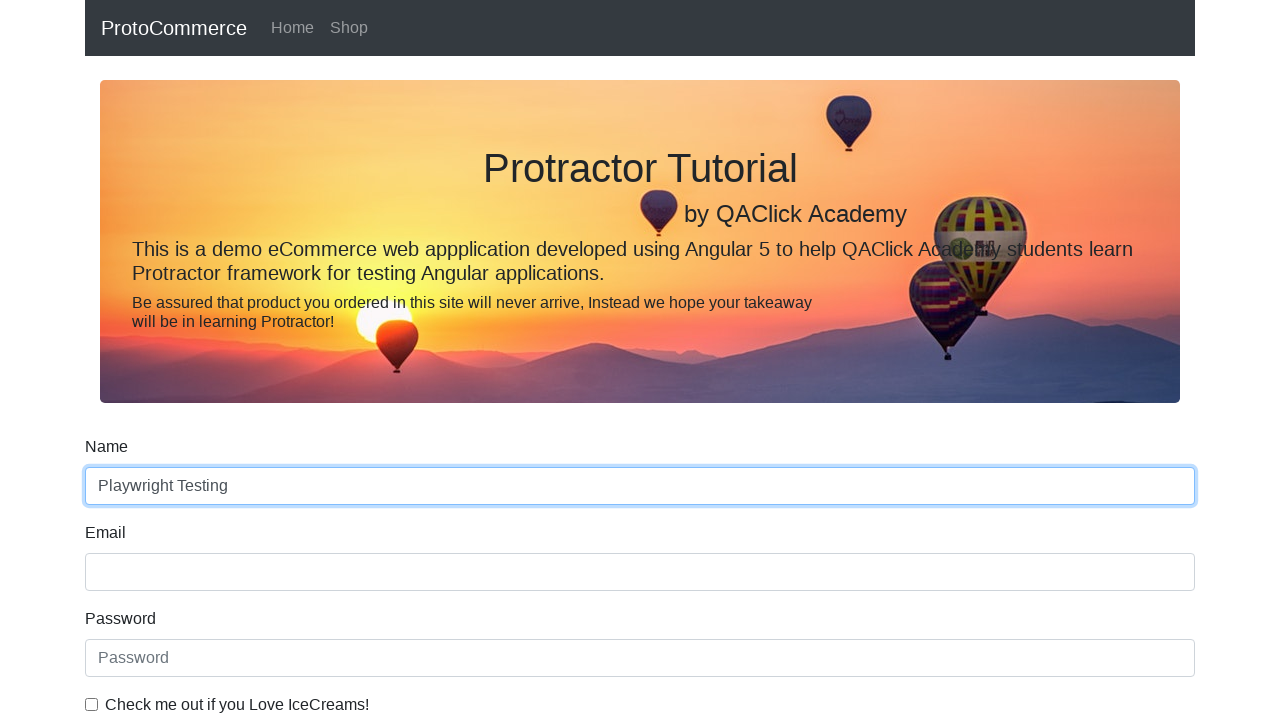

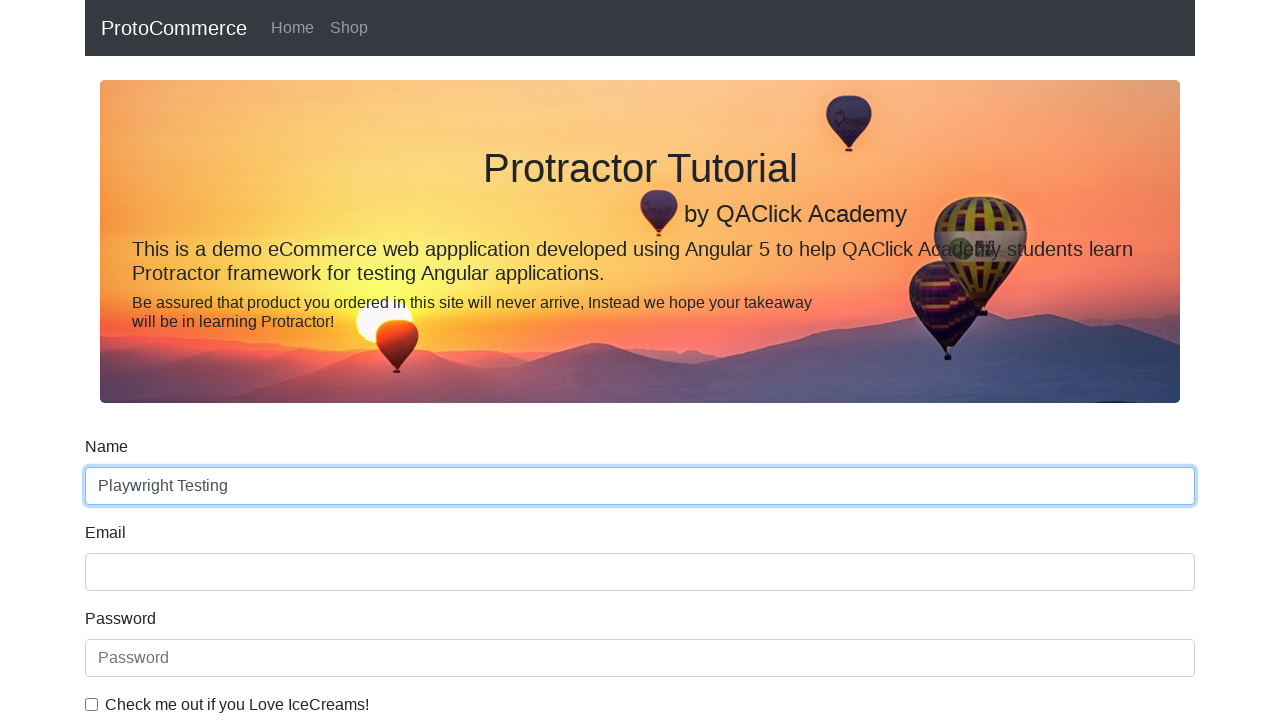